Tests e-commerce search functionality by searching for "iPhone" and verifying that products are displayed in the results

Starting URL: https://ecommerce-playground.lambdatest.io/

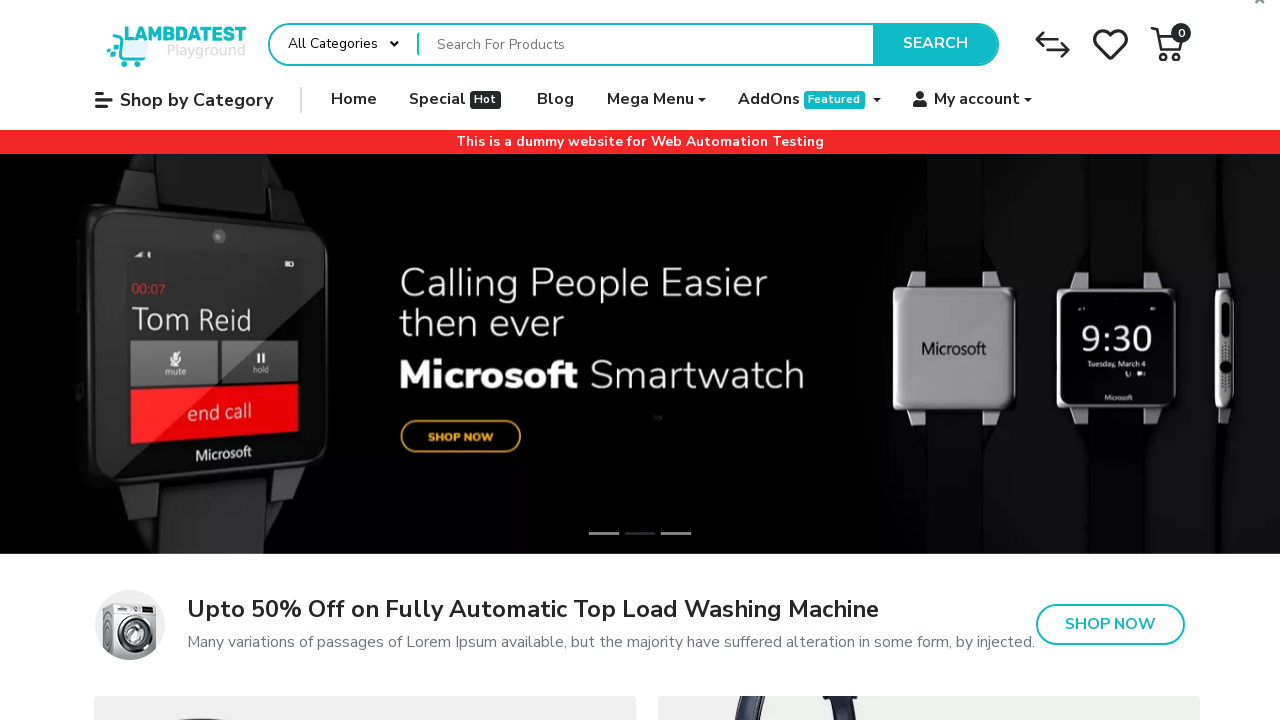

Filled search field with 'iPhone' on input[name='search']
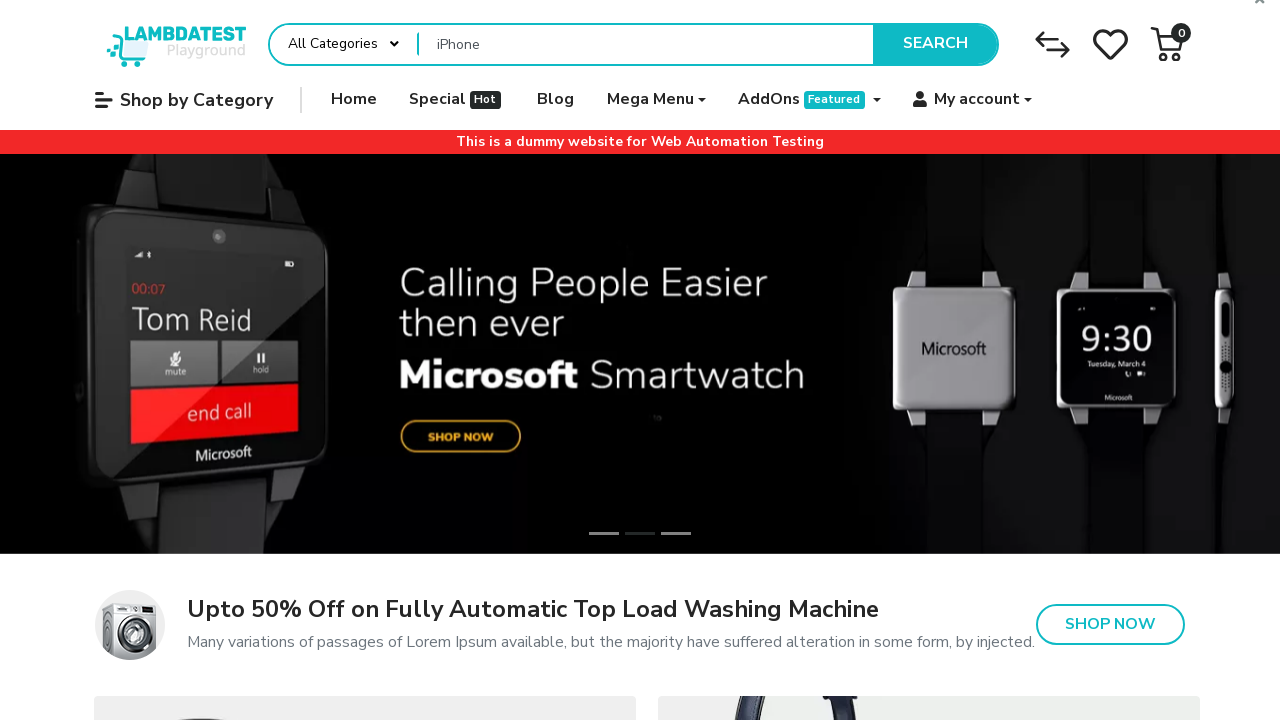

Clicked search button at (935, 44) on .type-text
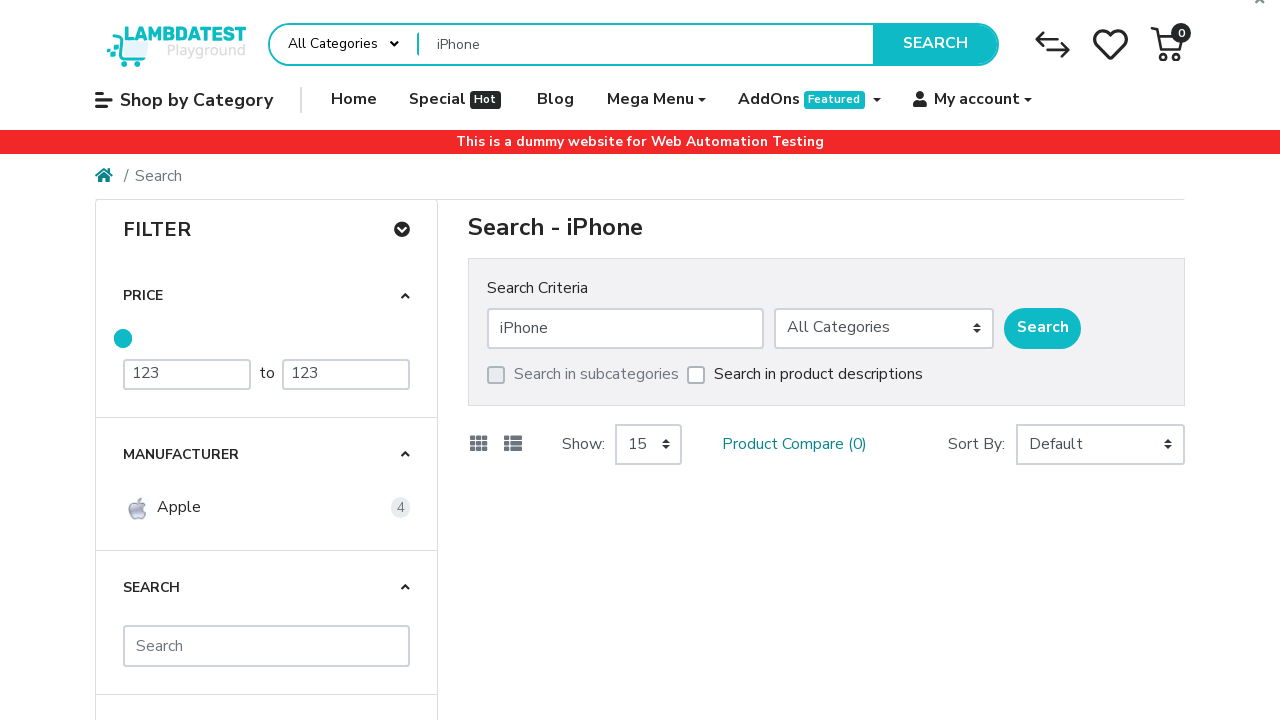

Product results loaded
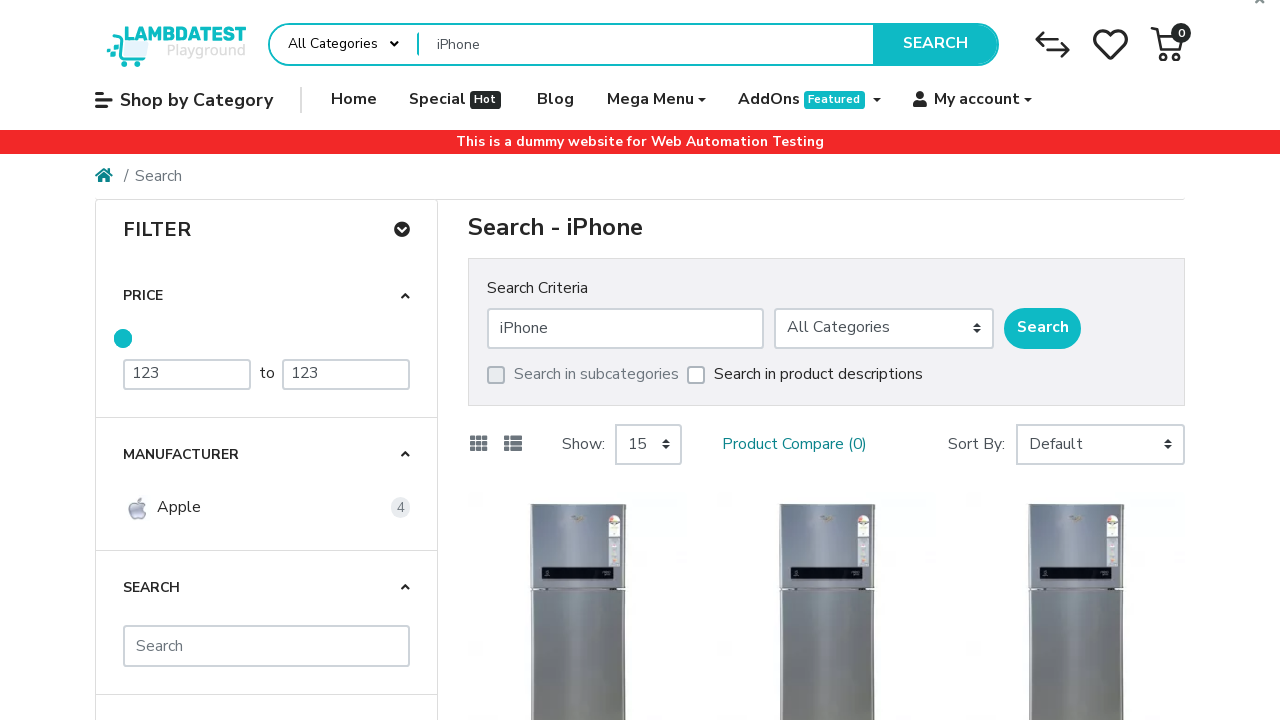

Retrieved 4 product results
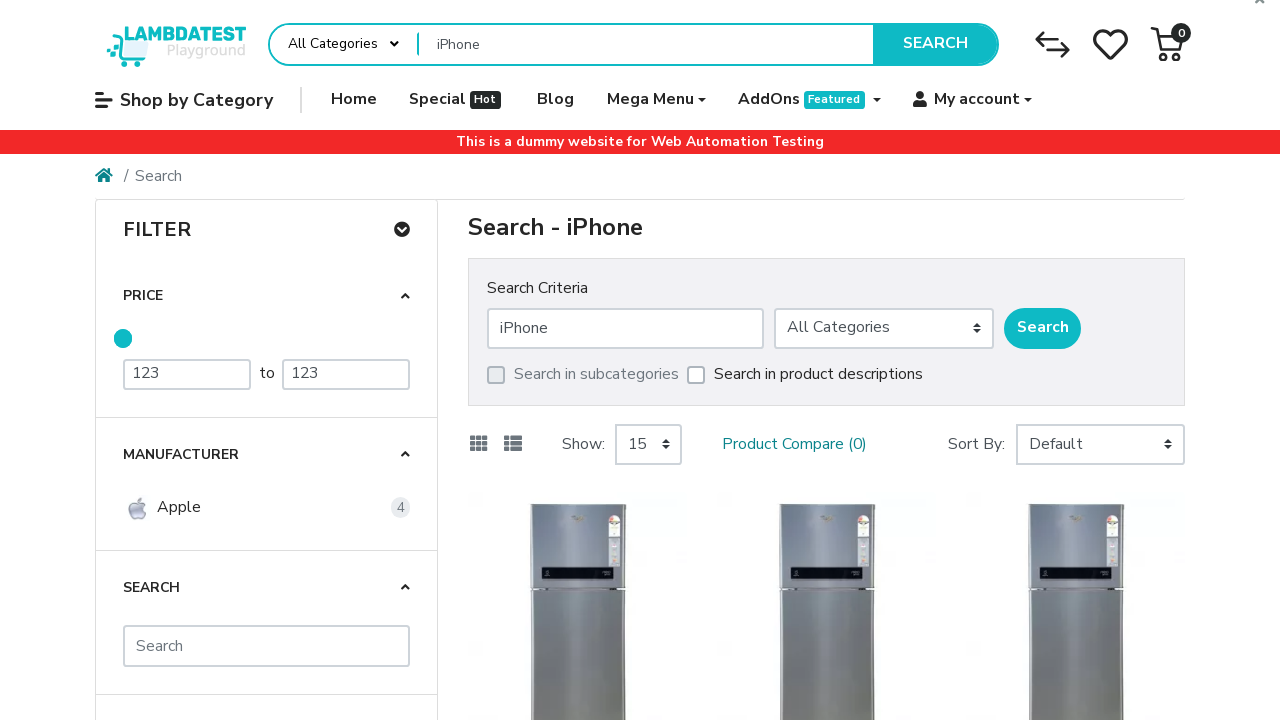

Verified that products are displayed in search results
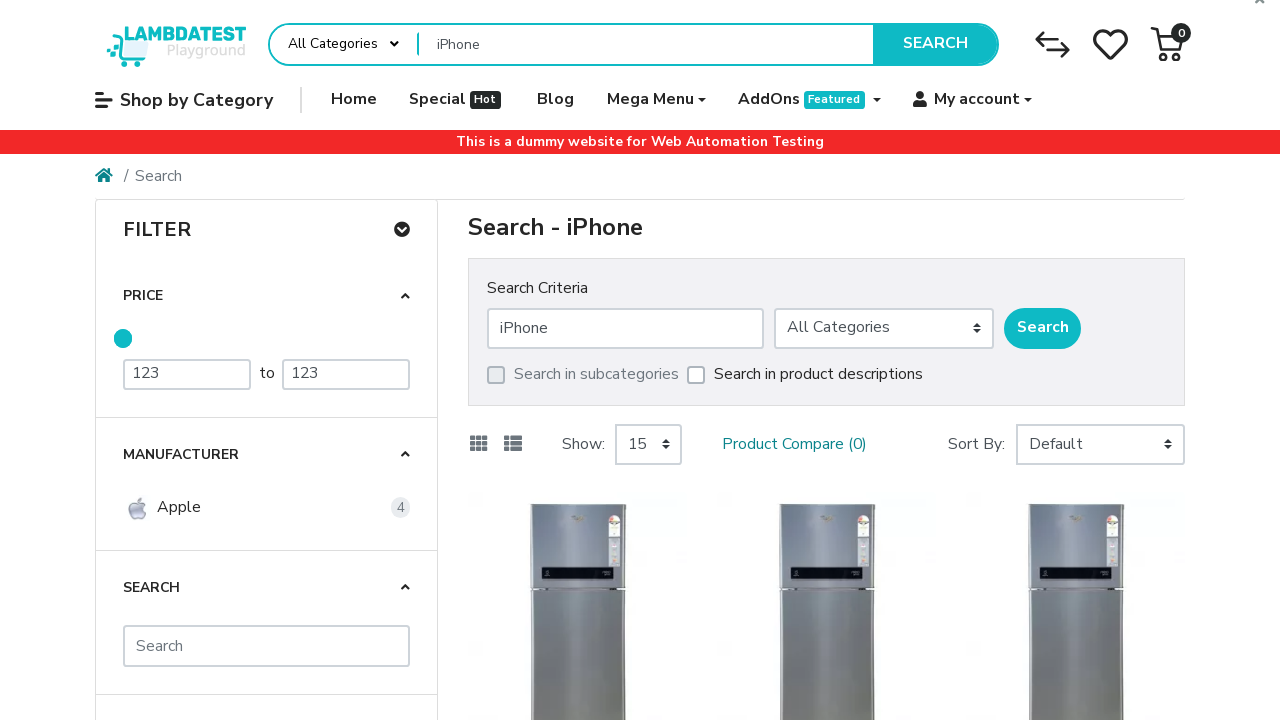

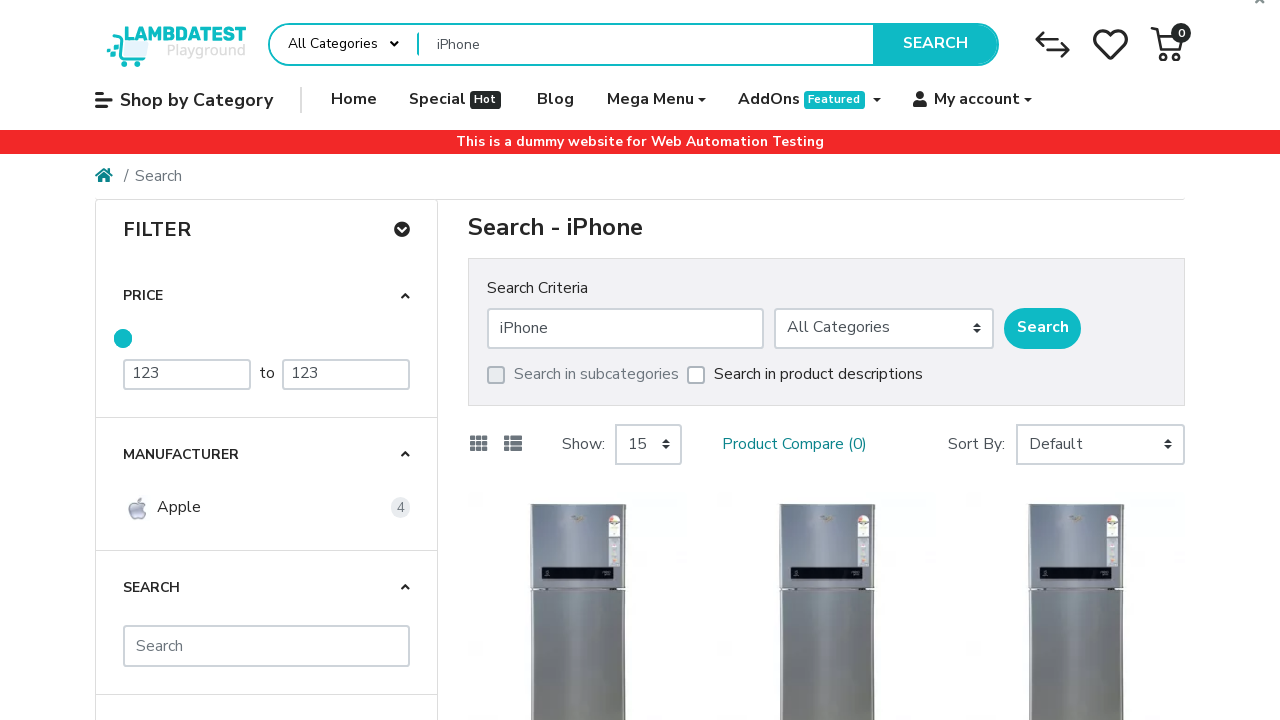